Tests drag and drop functionality by dragging a ball element into a goal element on an interactive demo page

Starting URL: https://learn.javascript.ru/article/mouse-drag-and-drop/ball4

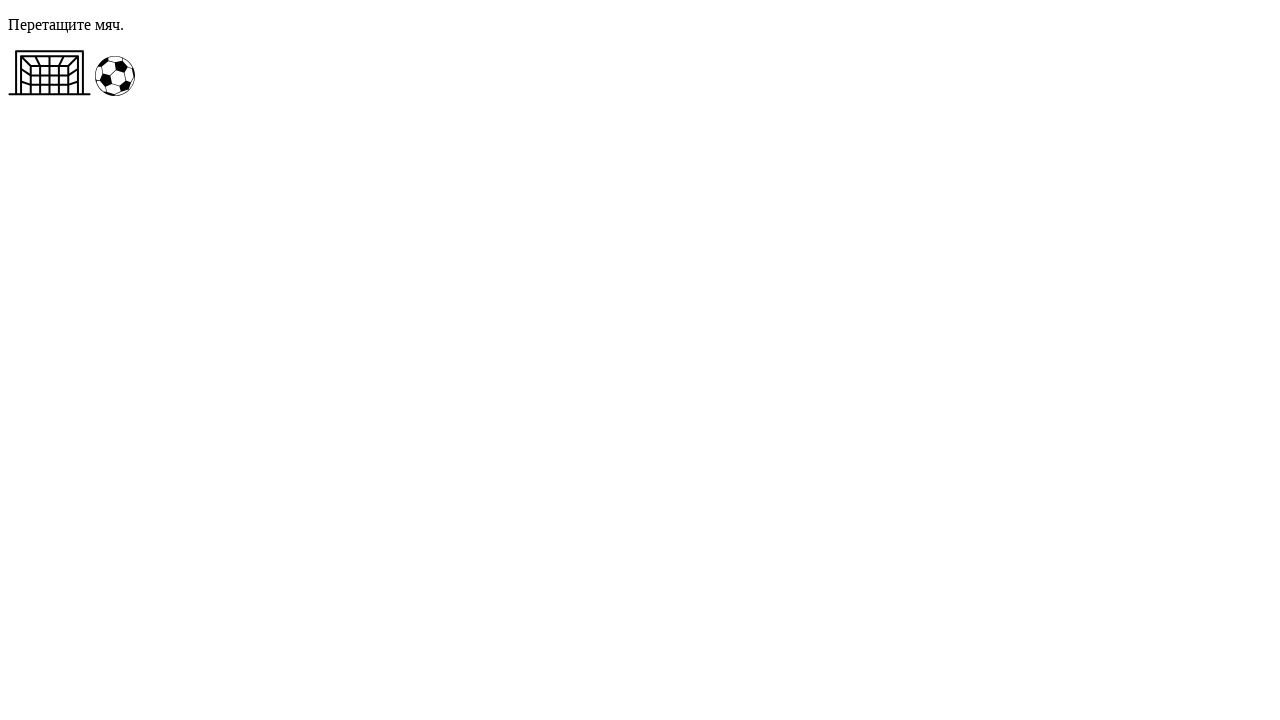

Located ball element (#ball)
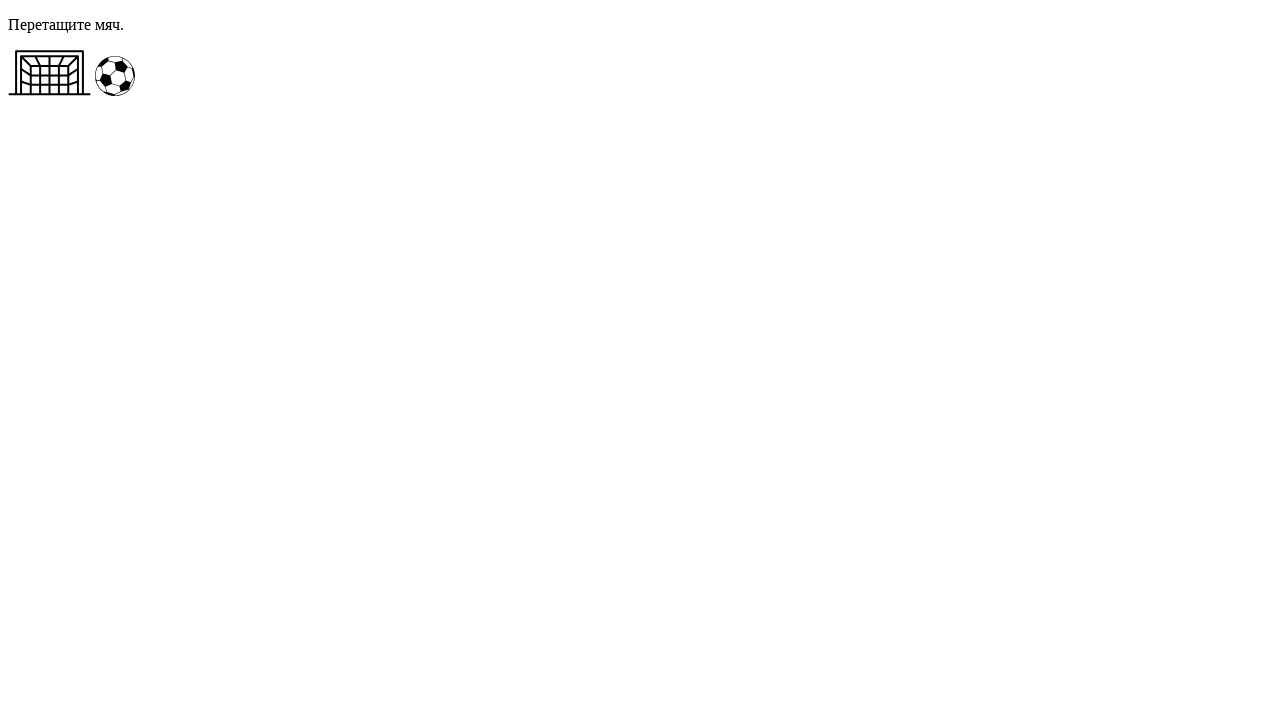

Located goal element (#gate)
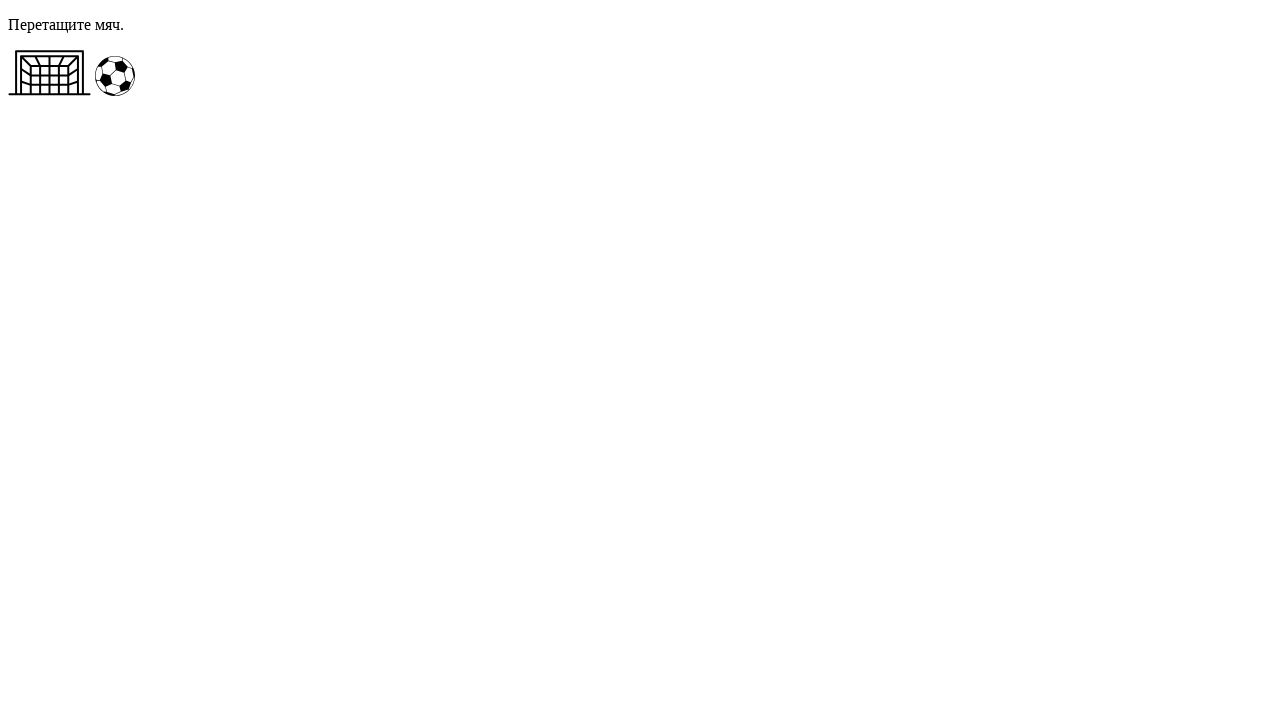

Dragged ball element into goal element at (50, 73)
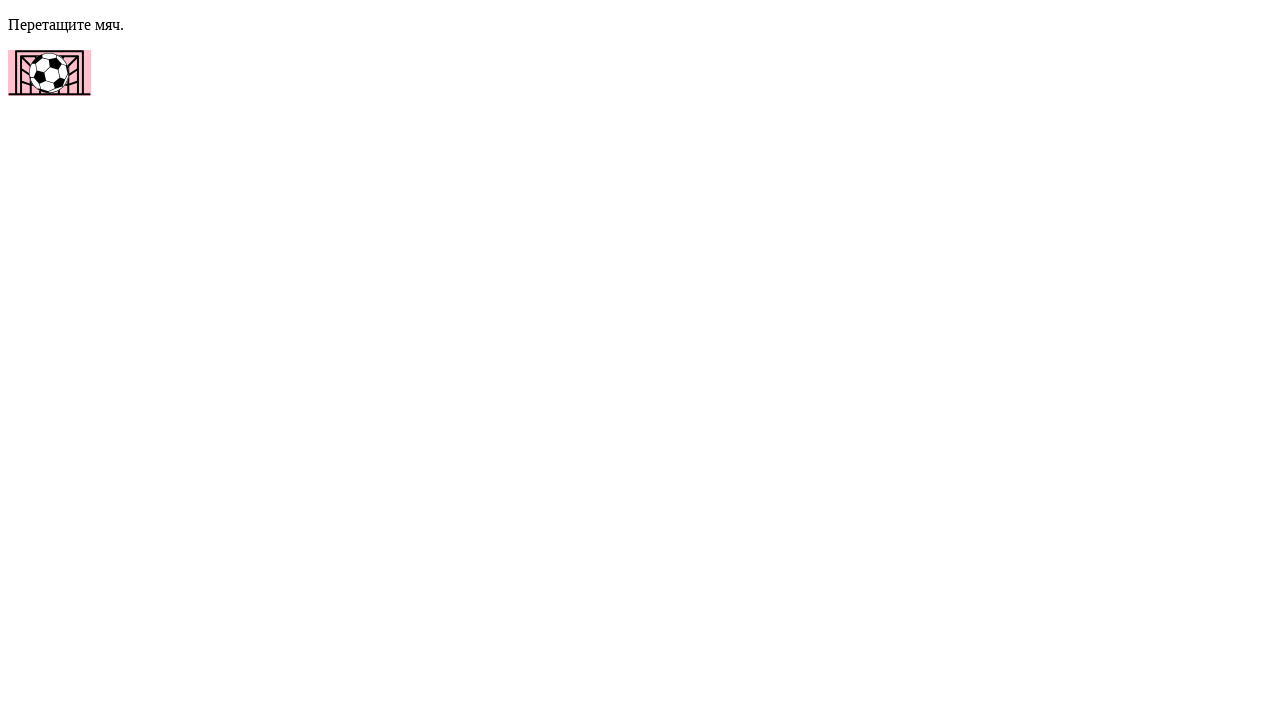

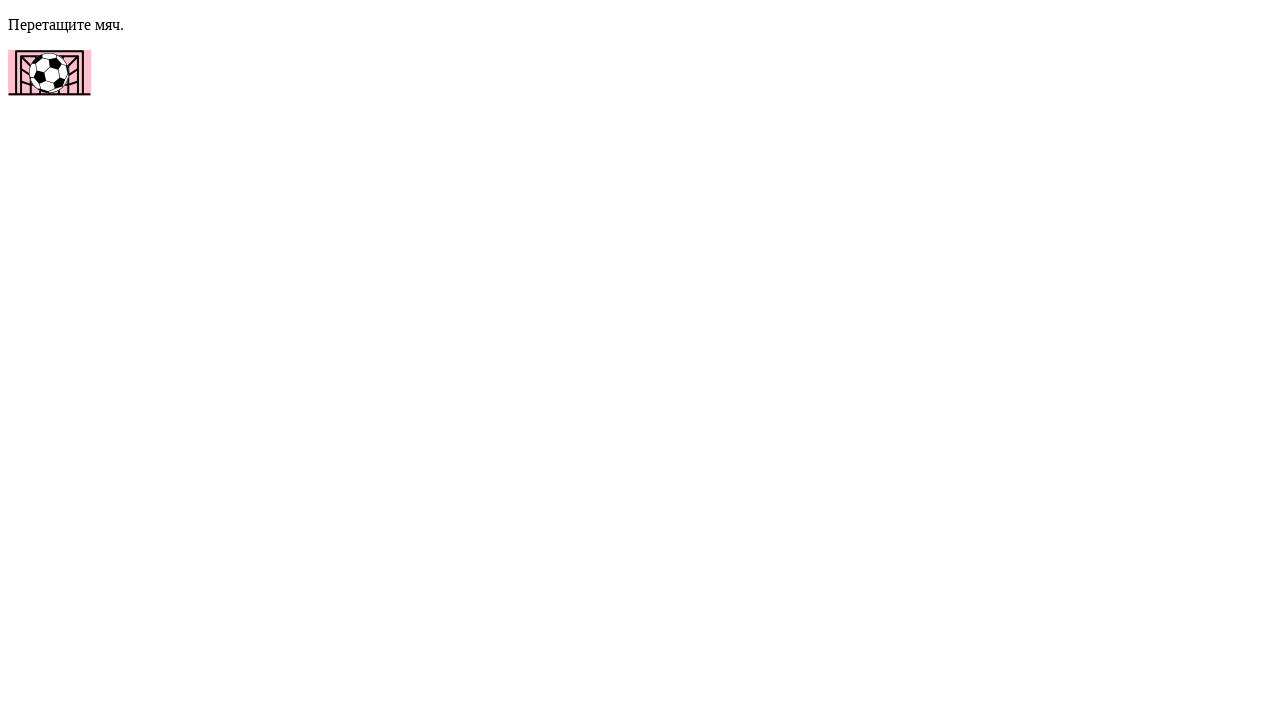